Tests tooltip functionality by clicking on a button and verifying the tooltip message appears with the correct text

Starting URL: https://demoqa.com/tool-tips

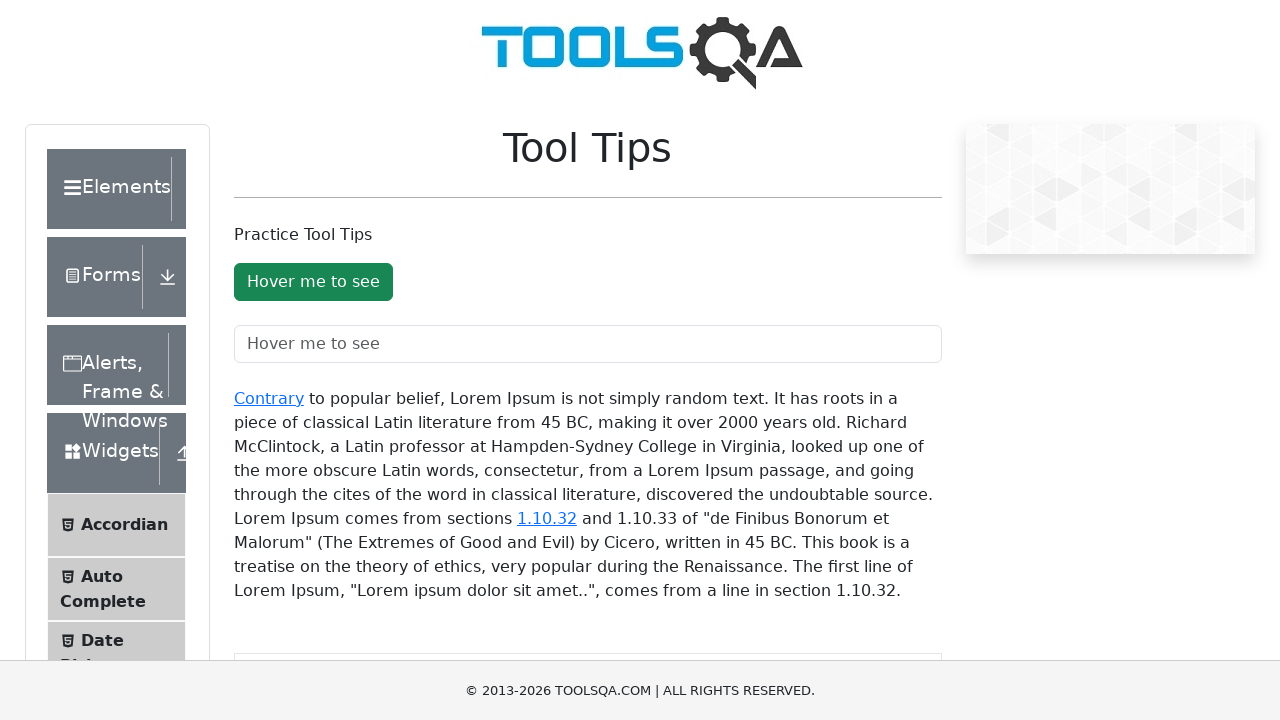

Scrolled tooltip button into view
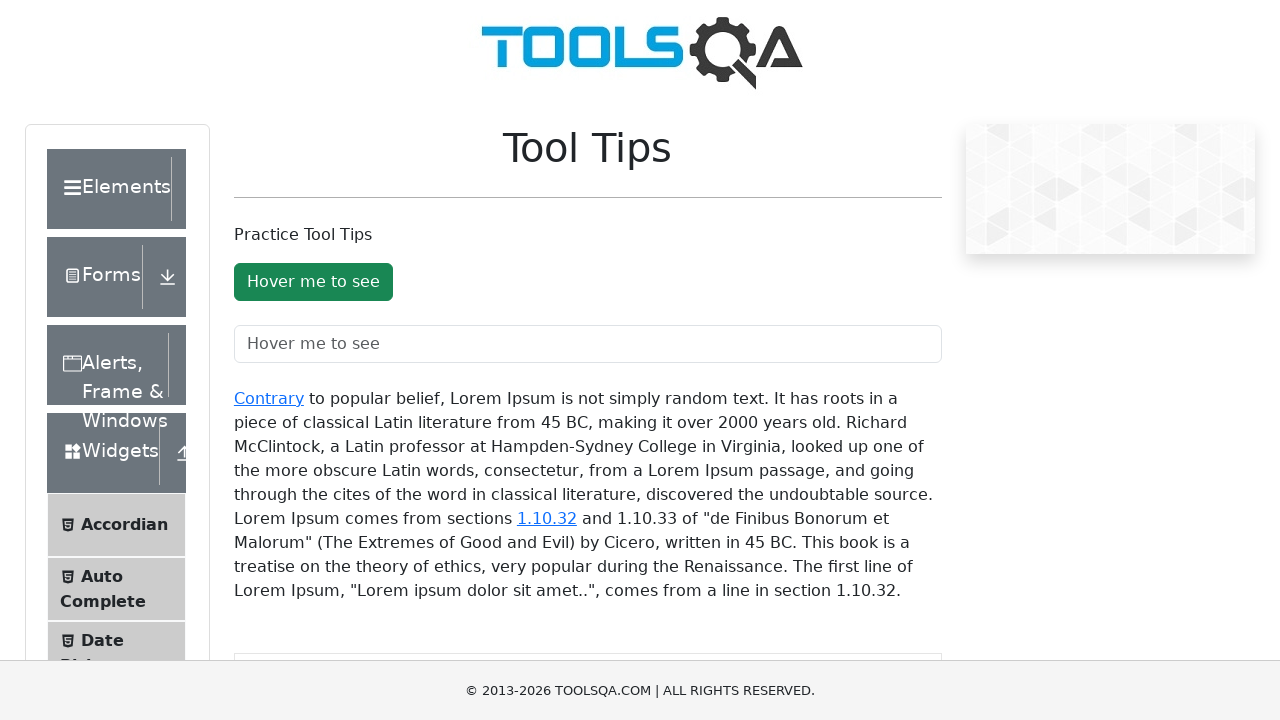

Clicked on the tooltip button at (313, 282) on xpath=//*[@id='toolTipButton']
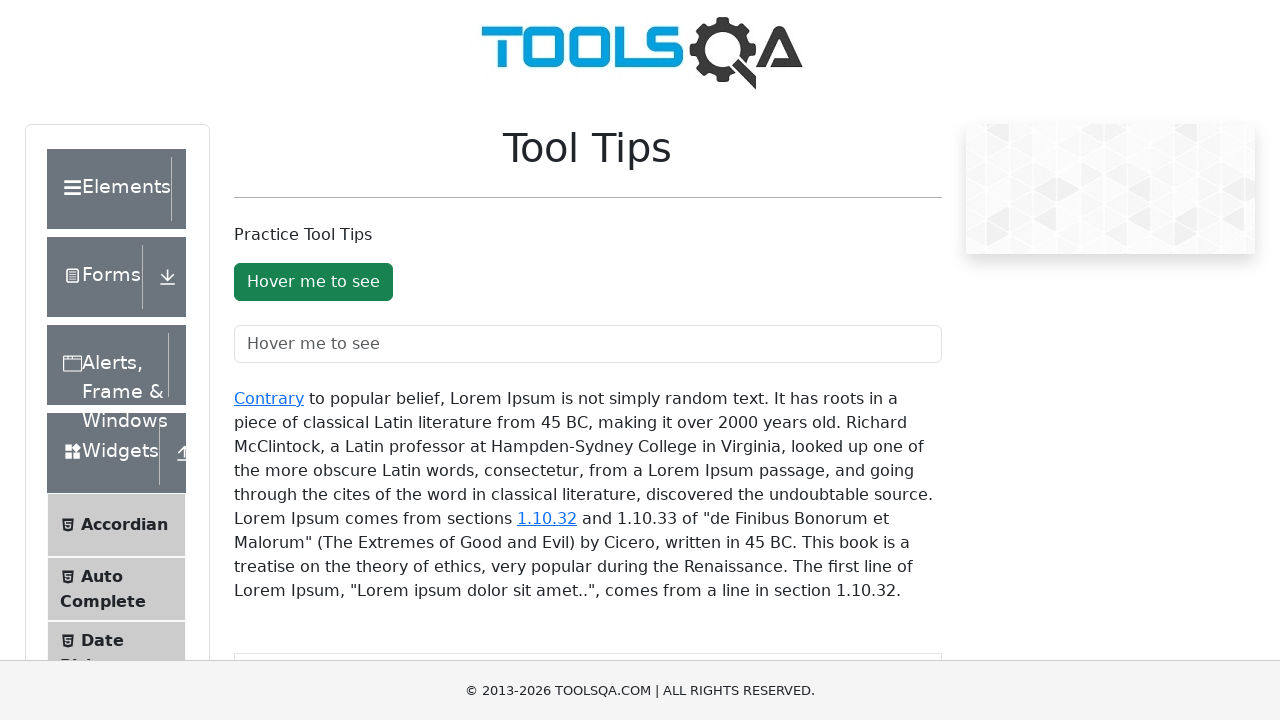

Tooltip message element appeared
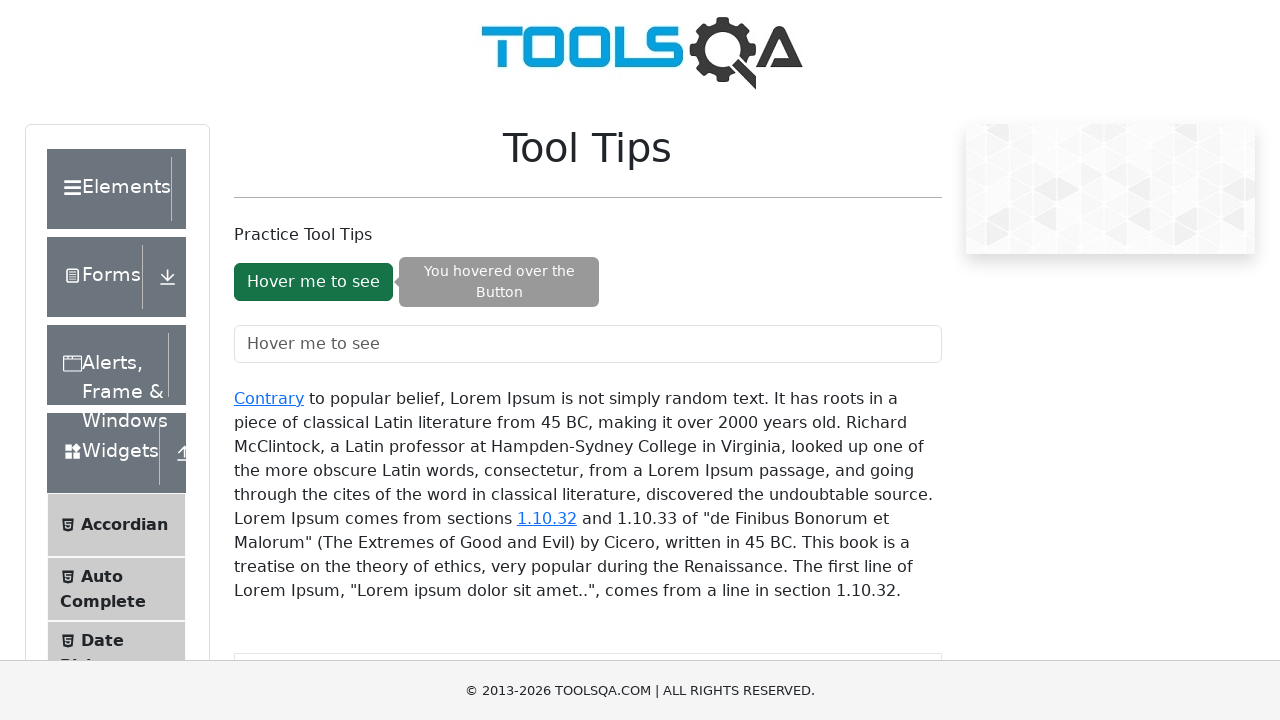

Retrieved tooltip text: 'You hovered over the Button'
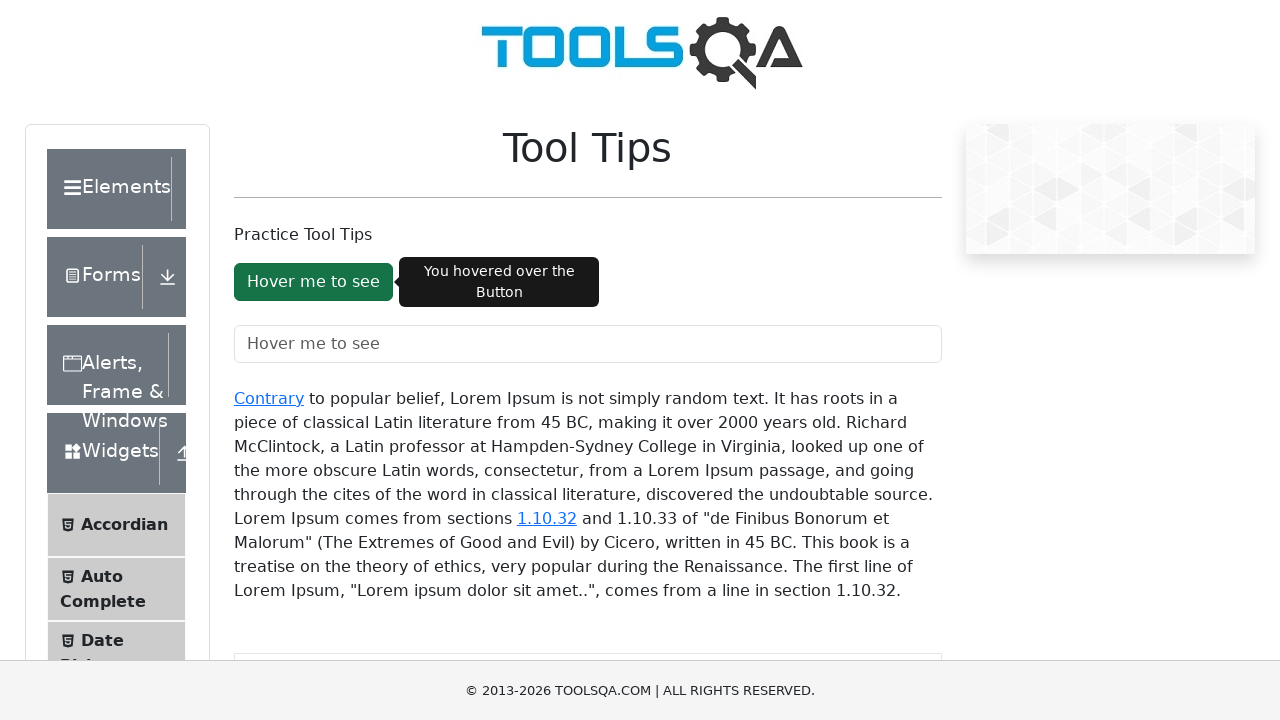

Verified tooltip text matches expected message 'You hovered over the Button'
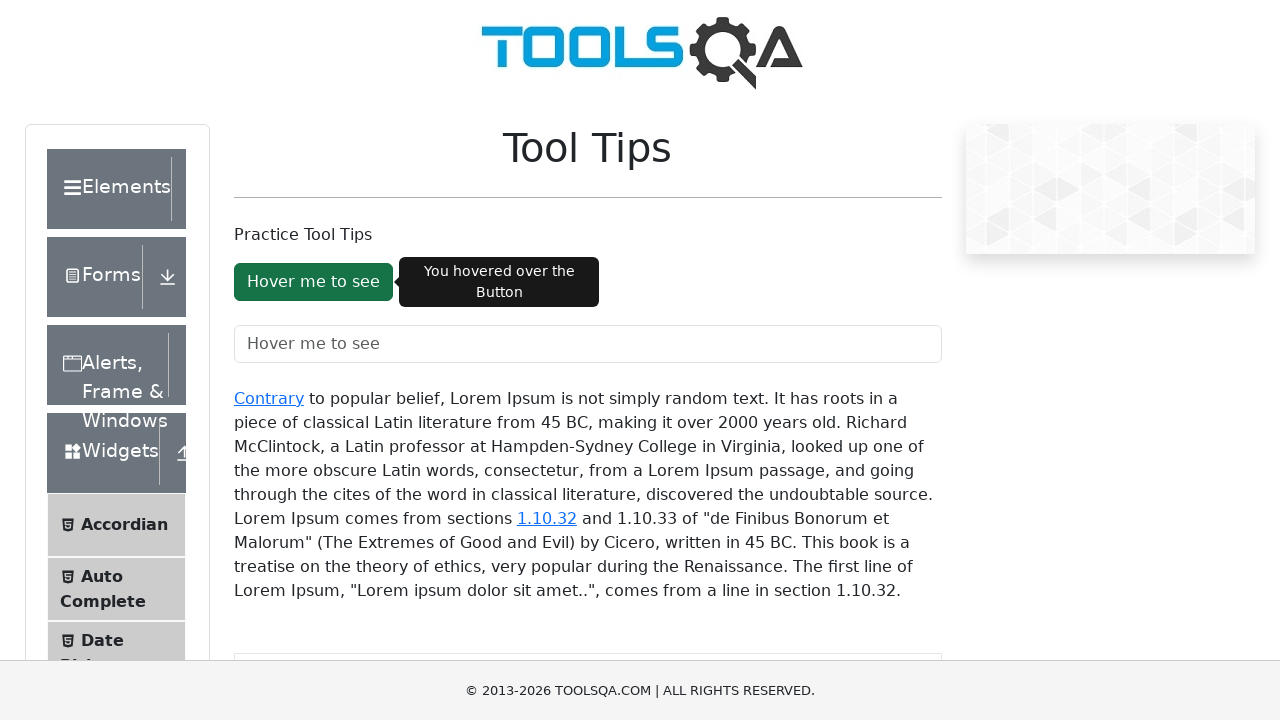

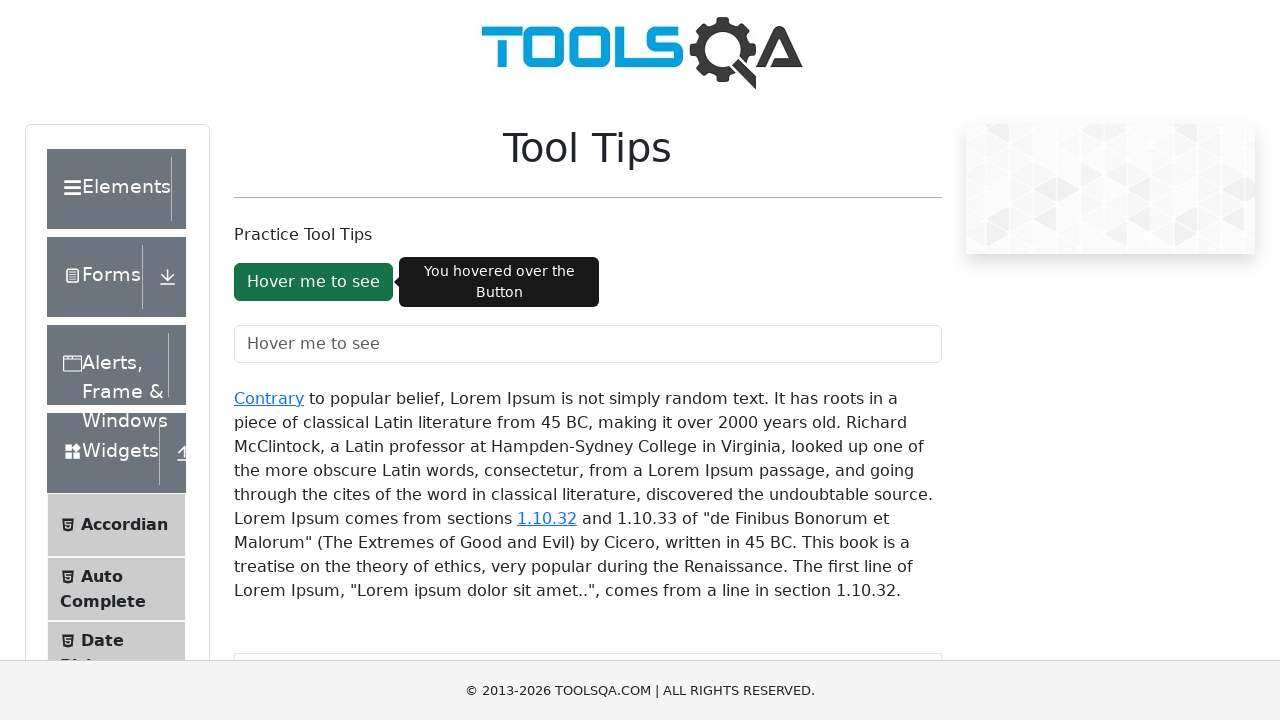